Verifies that the WebdriverIO homepage has the correct page title

Starting URL: http://webdriver.io

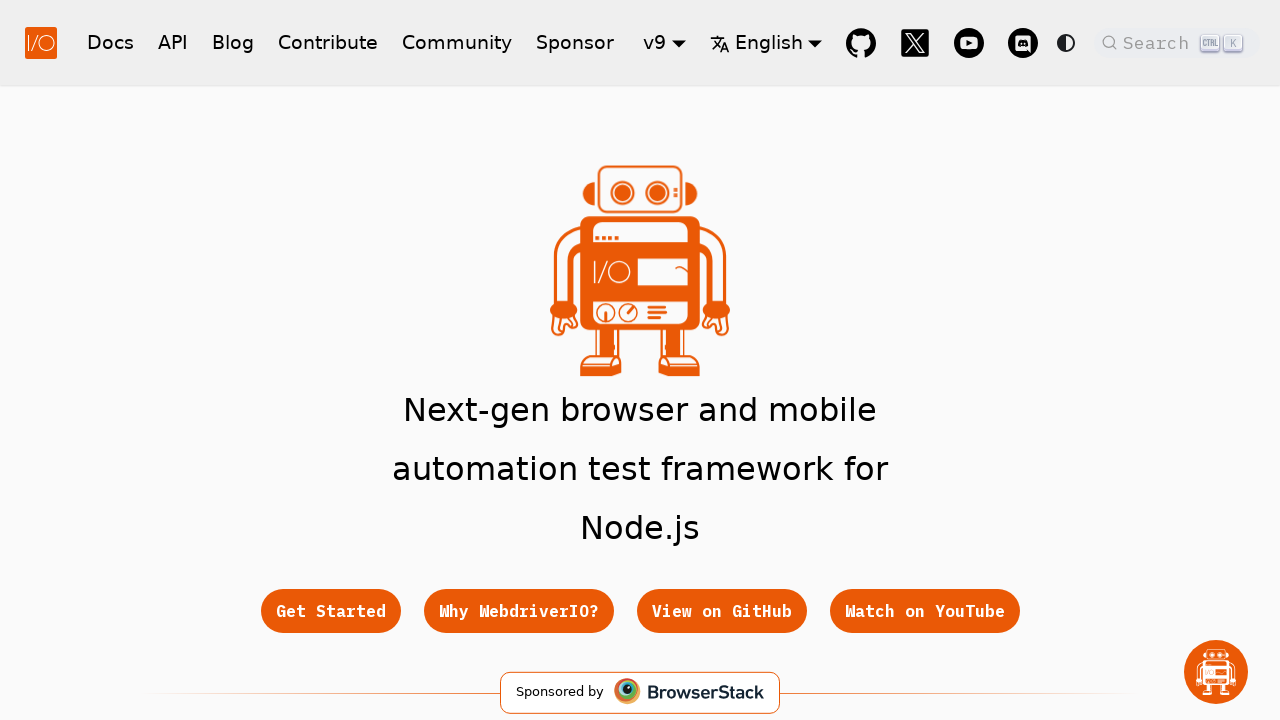

Waited for page to load (domcontentloaded)
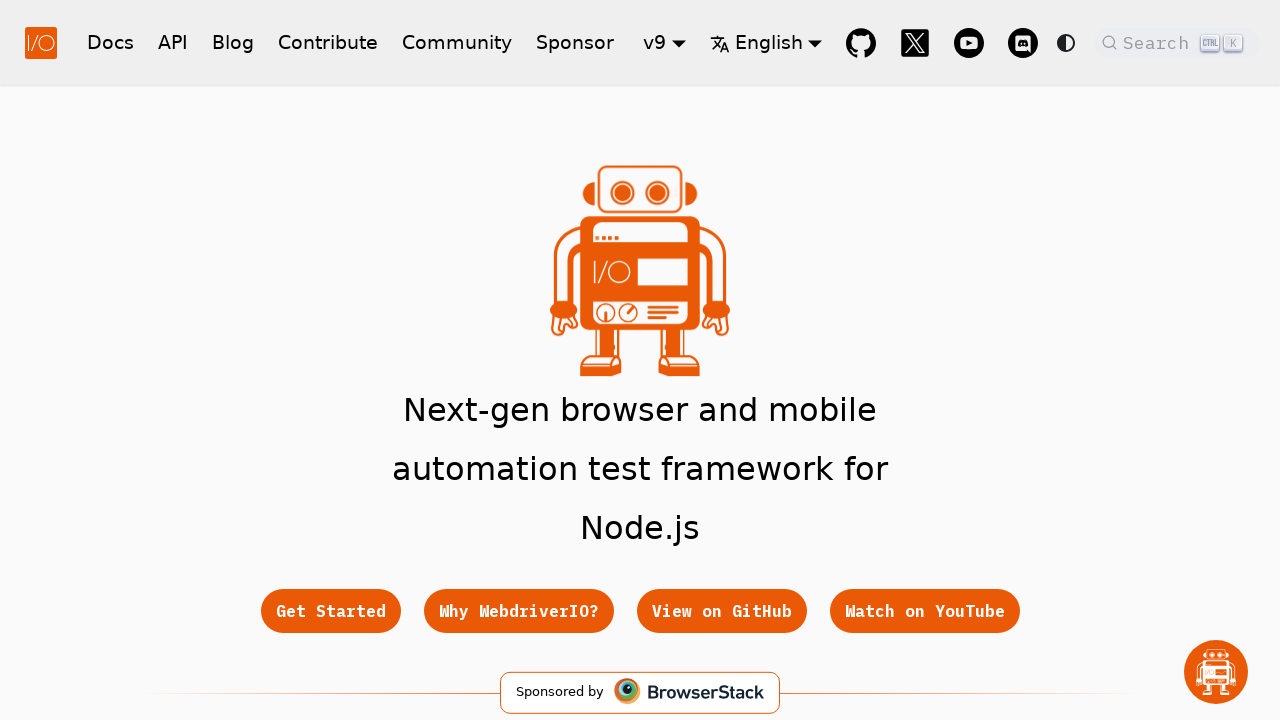

Retrieved page title: 'WebdriverIO · Next-gen browser and mobile automation test framework for Node.js | WebdriverIO'
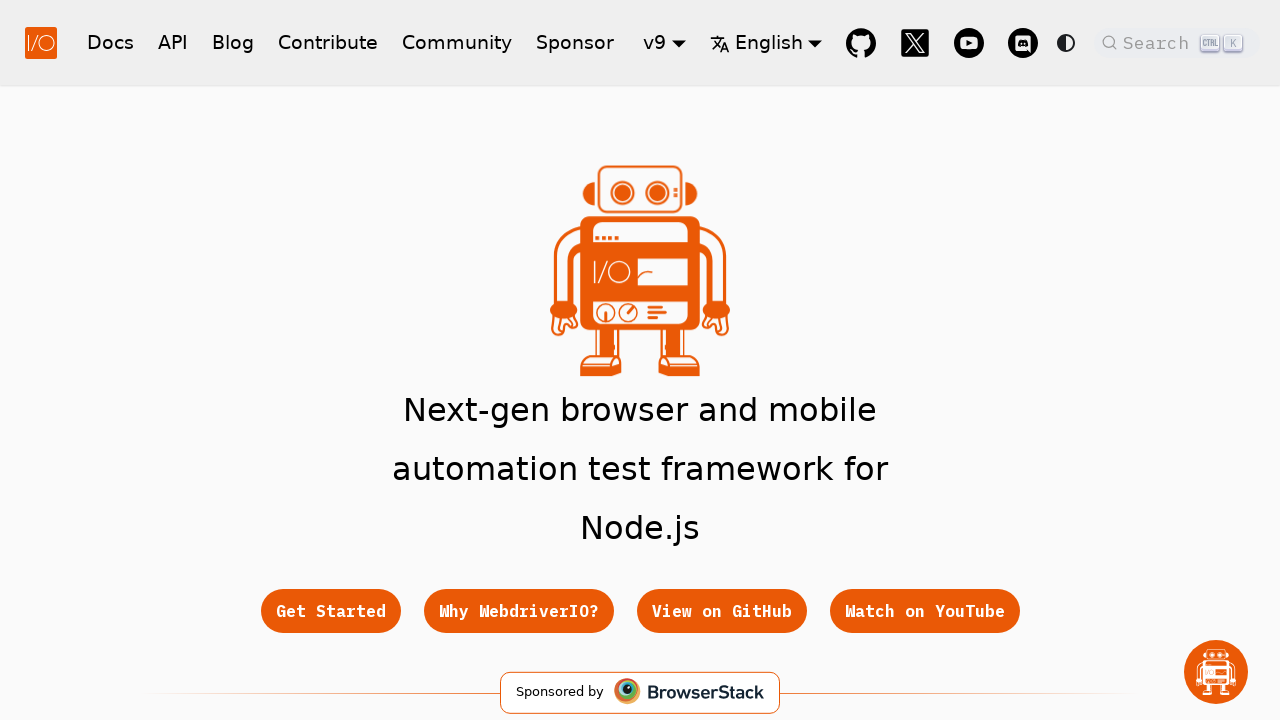

Verified page title contains 'WebdriverIO'
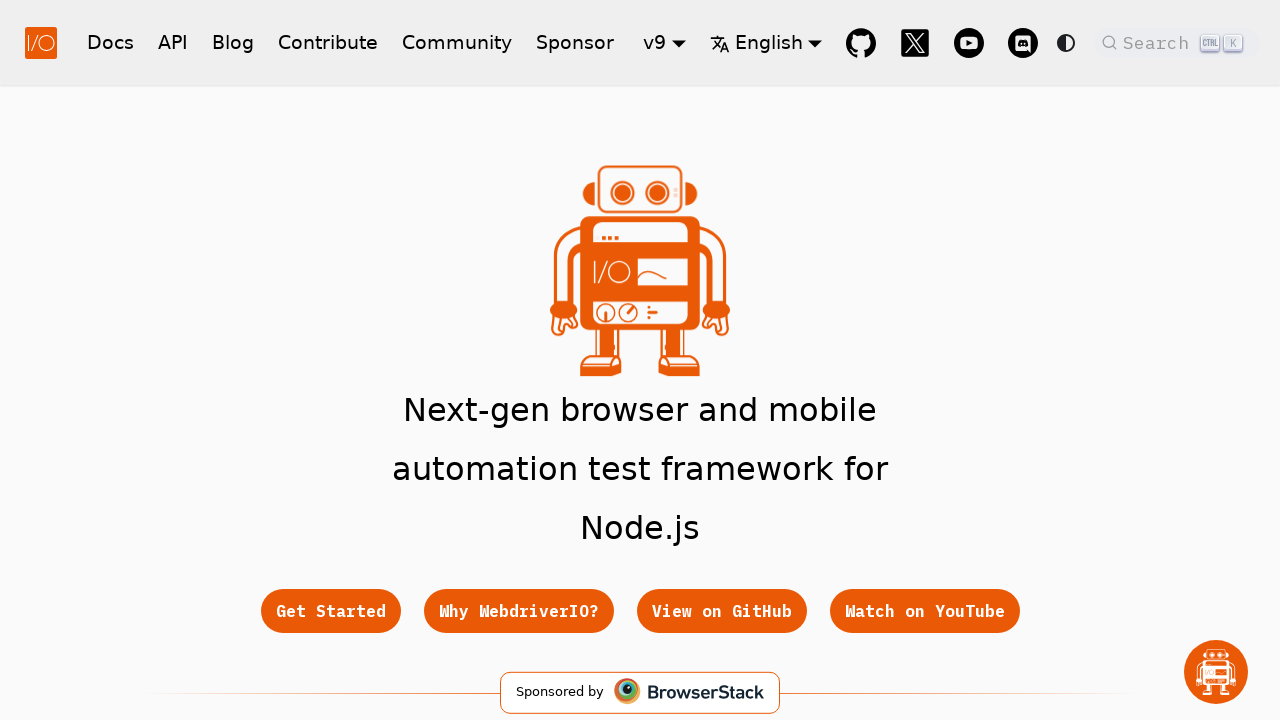

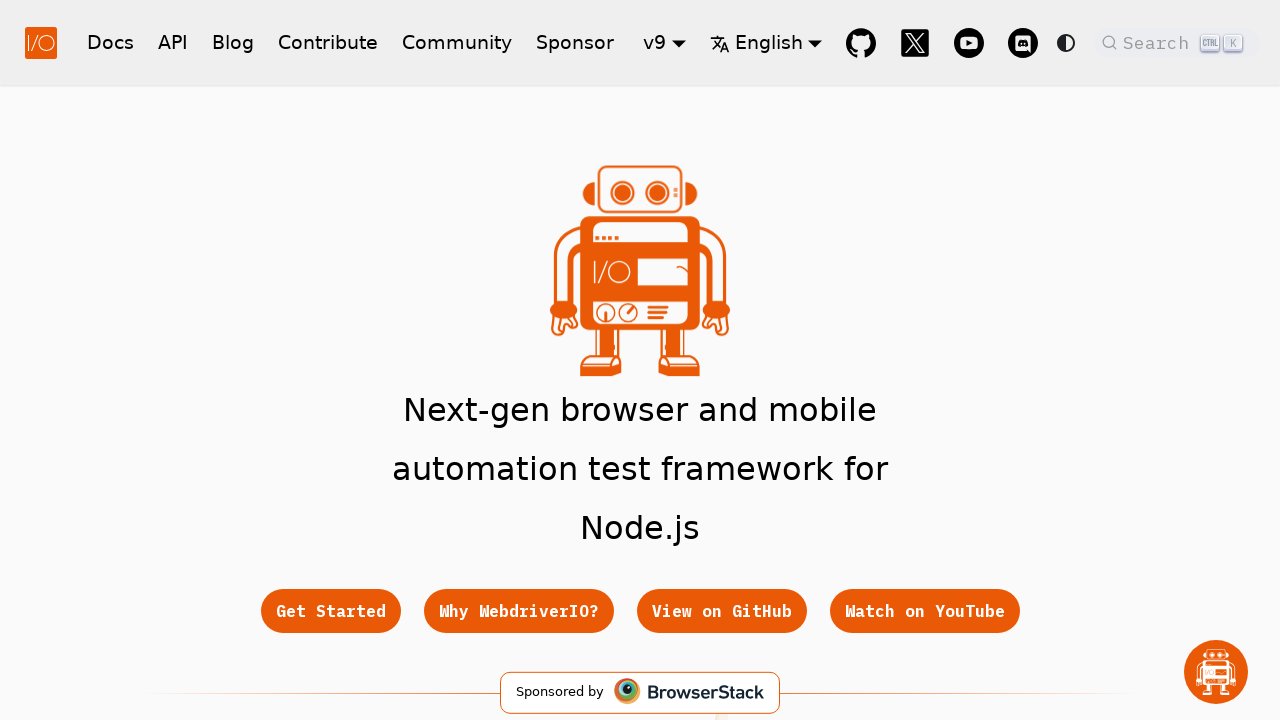